Tests sorting the Due column in descending order on a table without helpful markup by clicking the column header twice

Starting URL: http://the-internet.herokuapp.com/tables

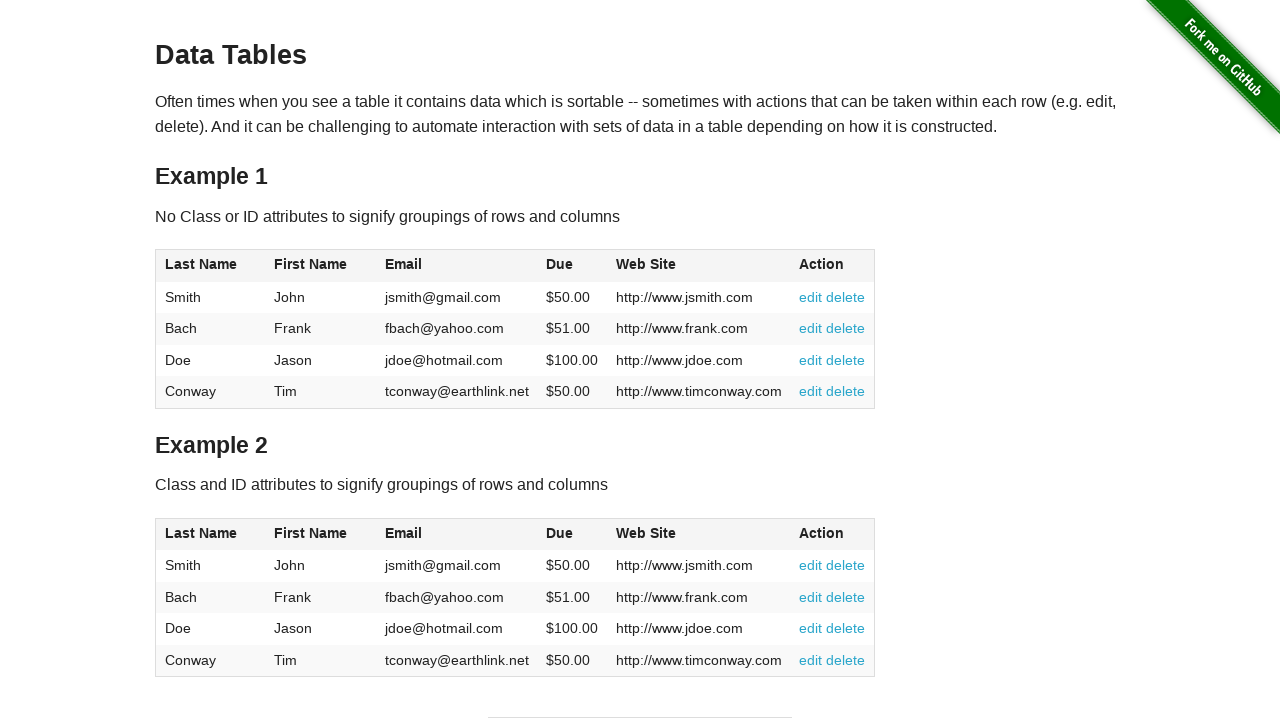

Clicked Due column header first time (ascending sort) at (572, 266) on #table1 thead tr th:nth-of-type(4)
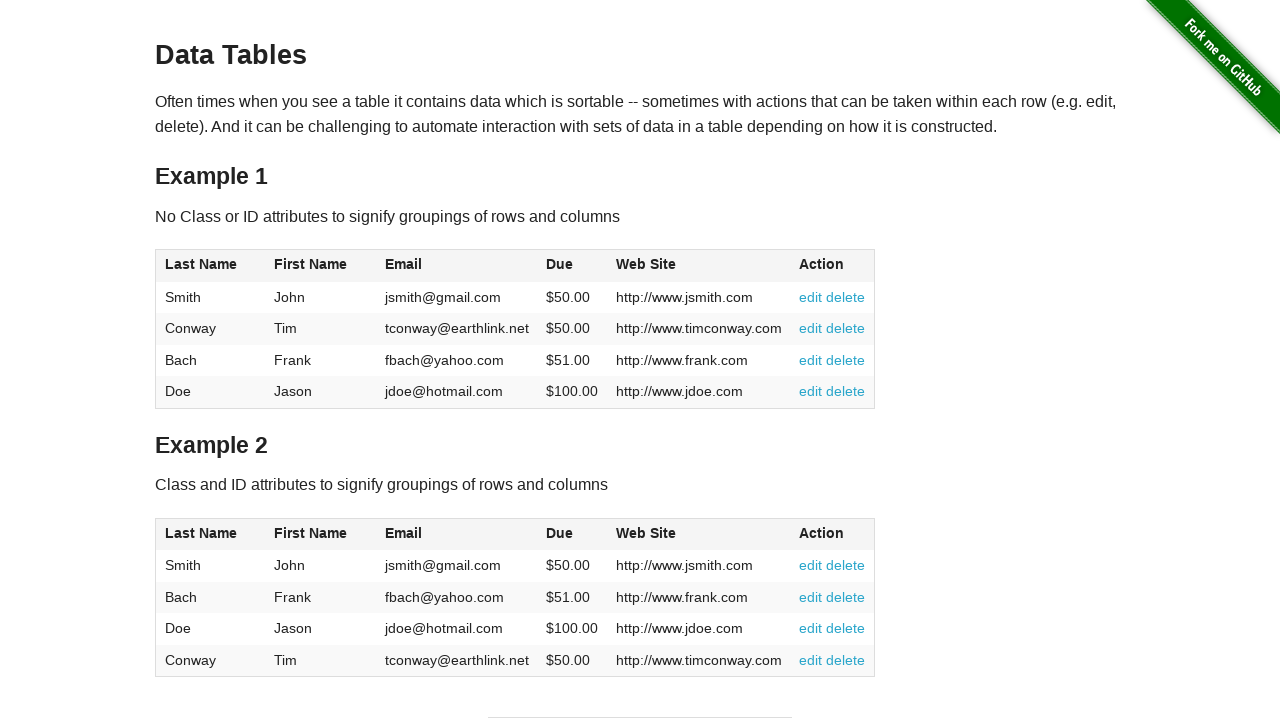

Clicked Due column header second time (descending sort) at (572, 266) on #table1 thead tr th:nth-of-type(4)
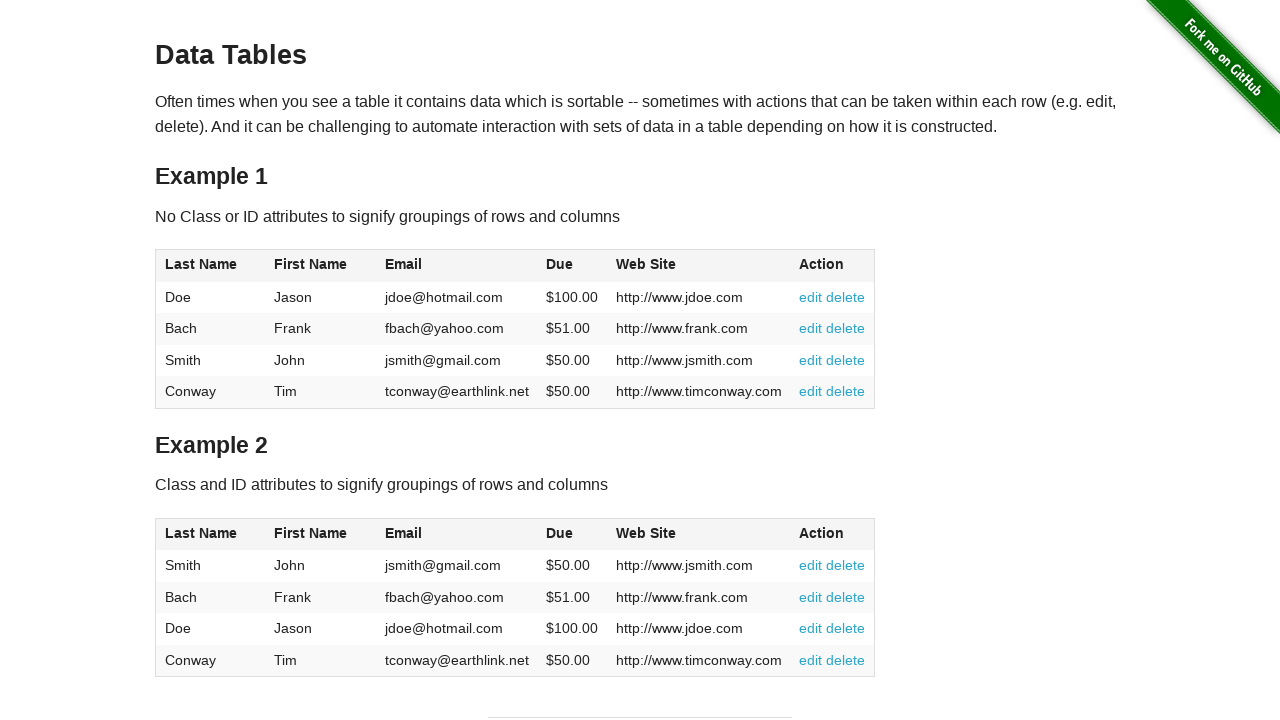

Table with Due column loaded and sorted in descending order
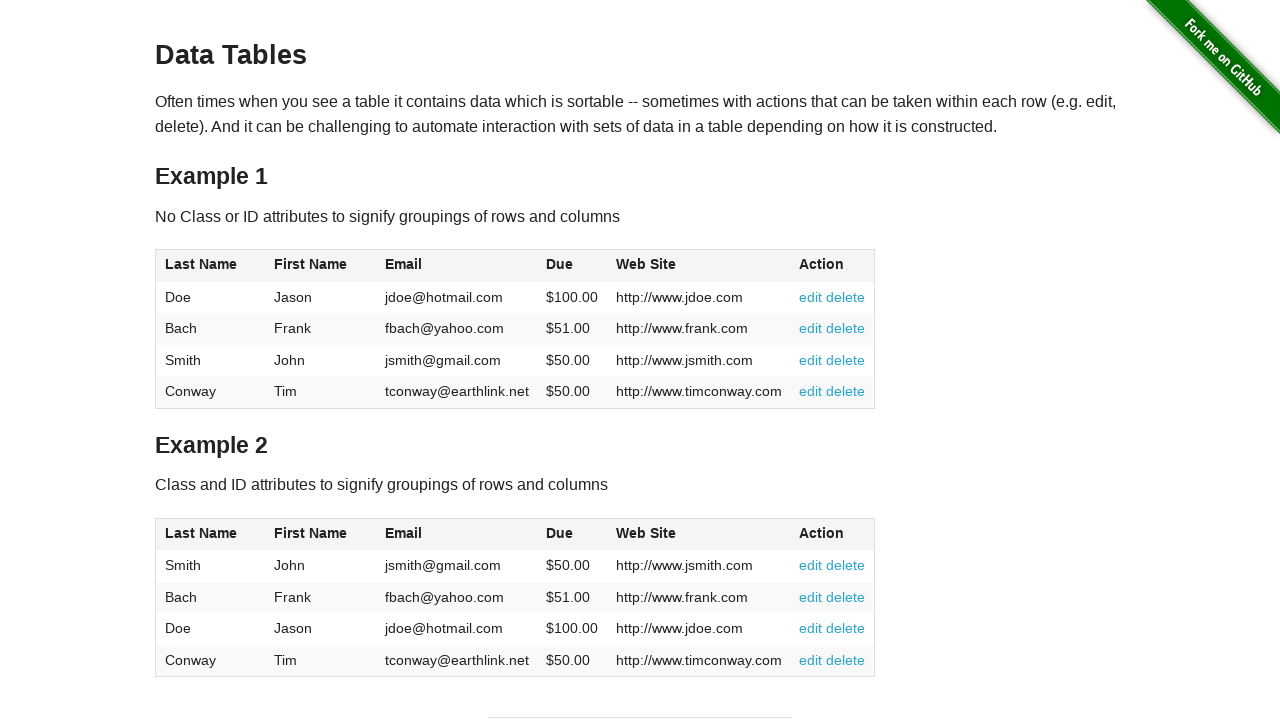

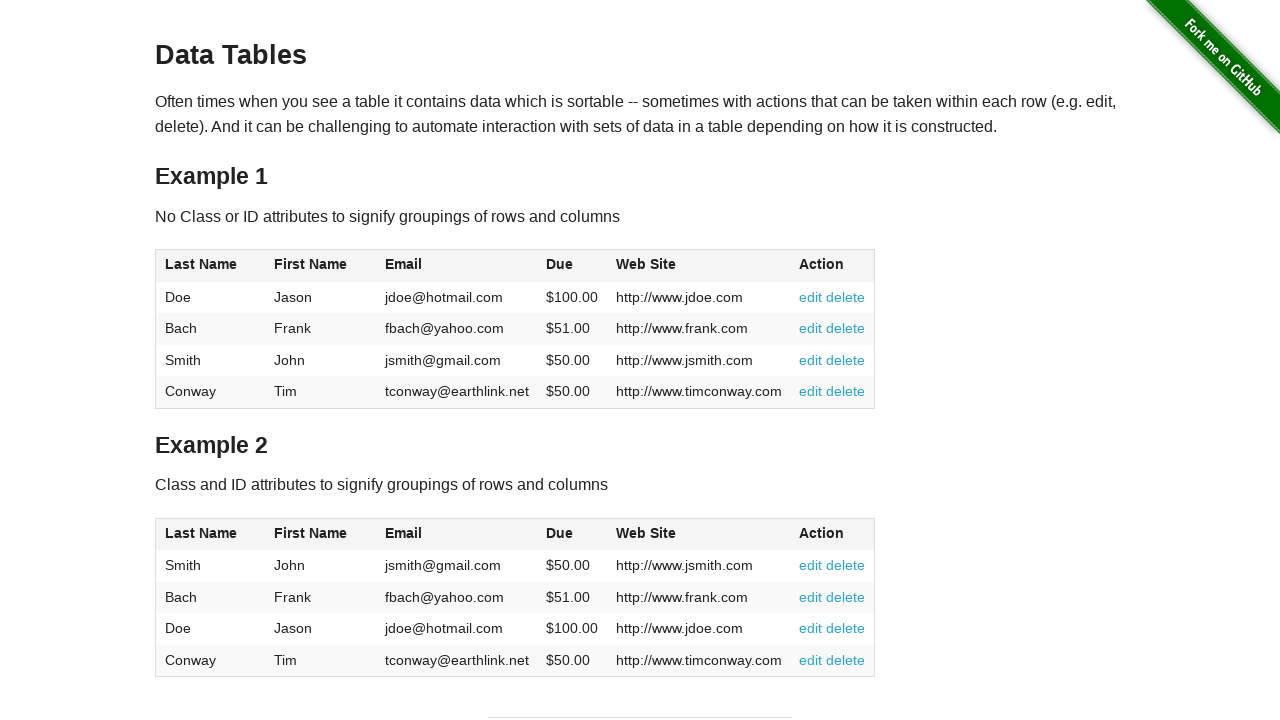